Navigates to SmallPDF's PDF to Word converter page and clicks the upload button to open the file selection interface

Starting URL: https://smallpdf.com/pdf-to-word

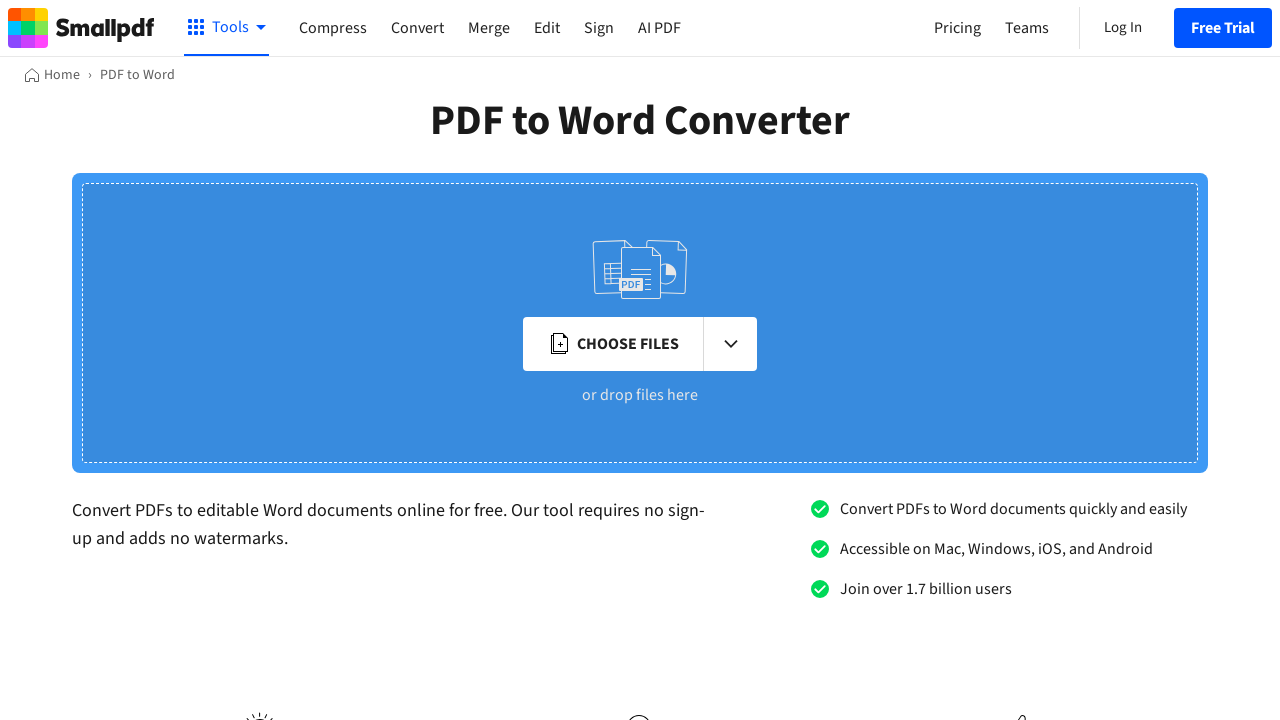

Navigated to SmallPDF PDF to Word converter page
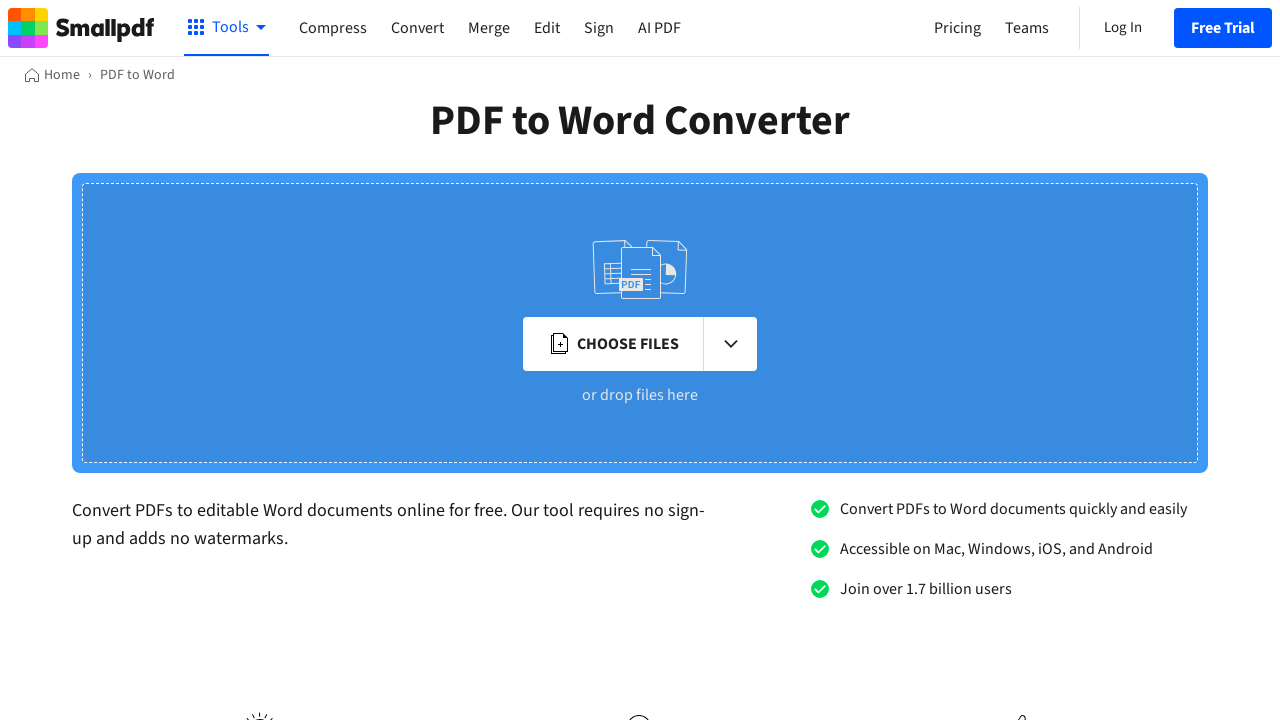

Page fully loaded with networkidle state
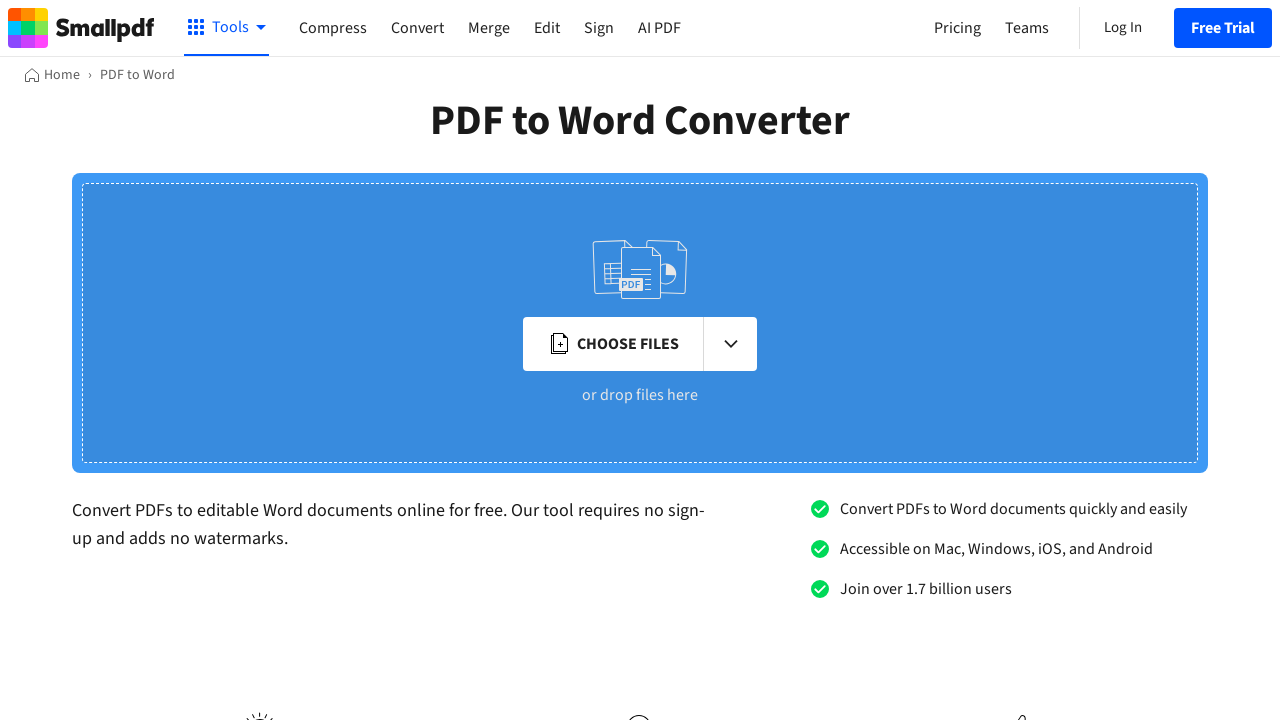

Clicked upload button to open file selection interface at (613, 344) on button[type='button']
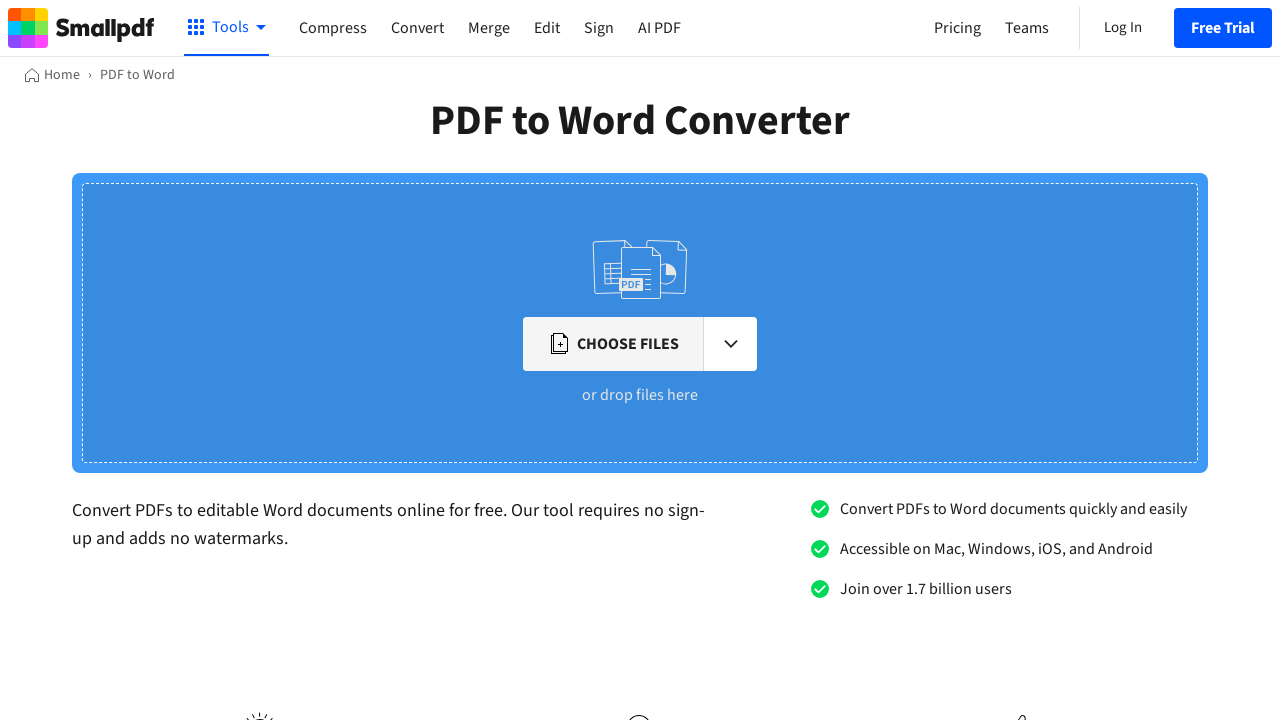

Waited for upload interface to appear
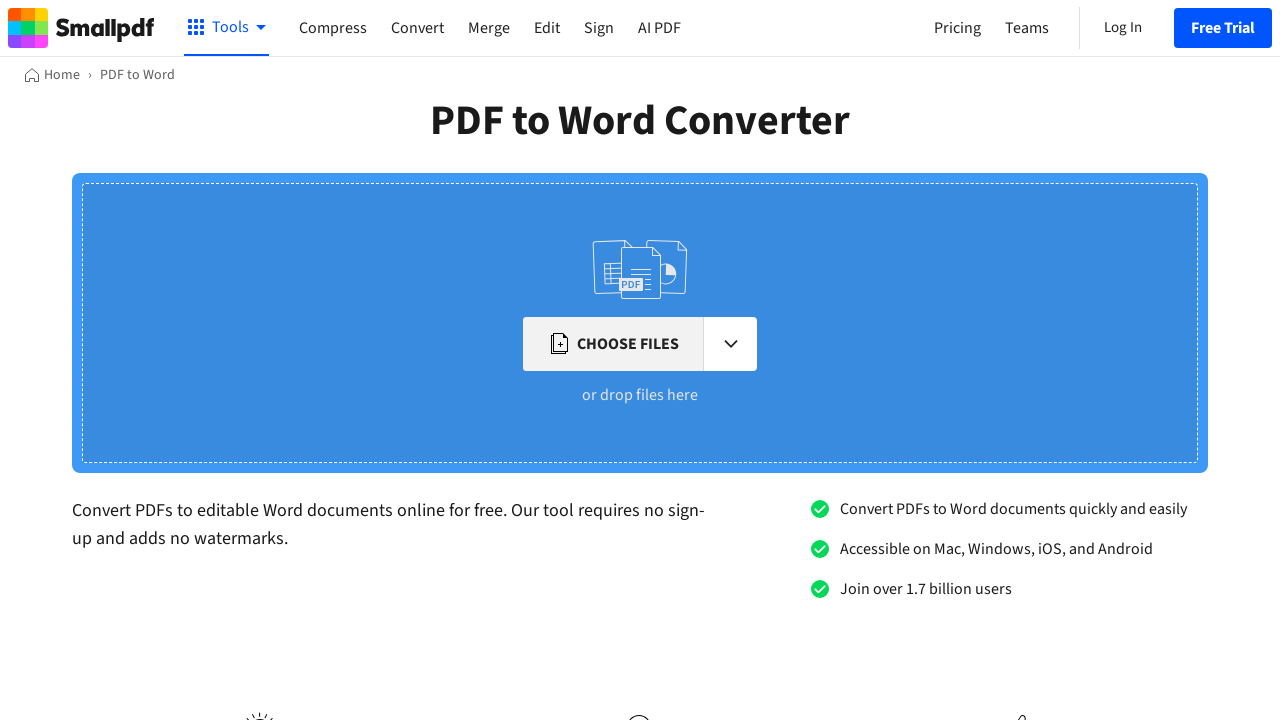

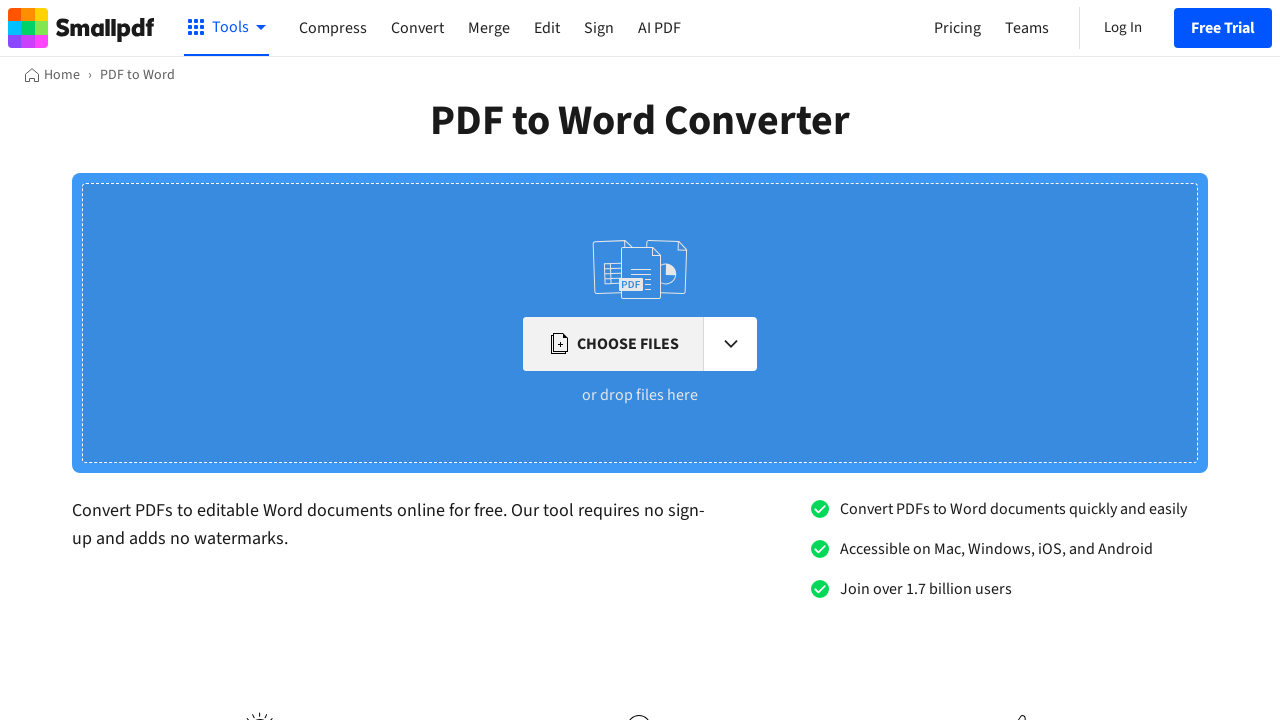